Tests the Cart link by clicking on it and verifying navigation to the cart page

Starting URL: https://www.demoblaze.com/index.html

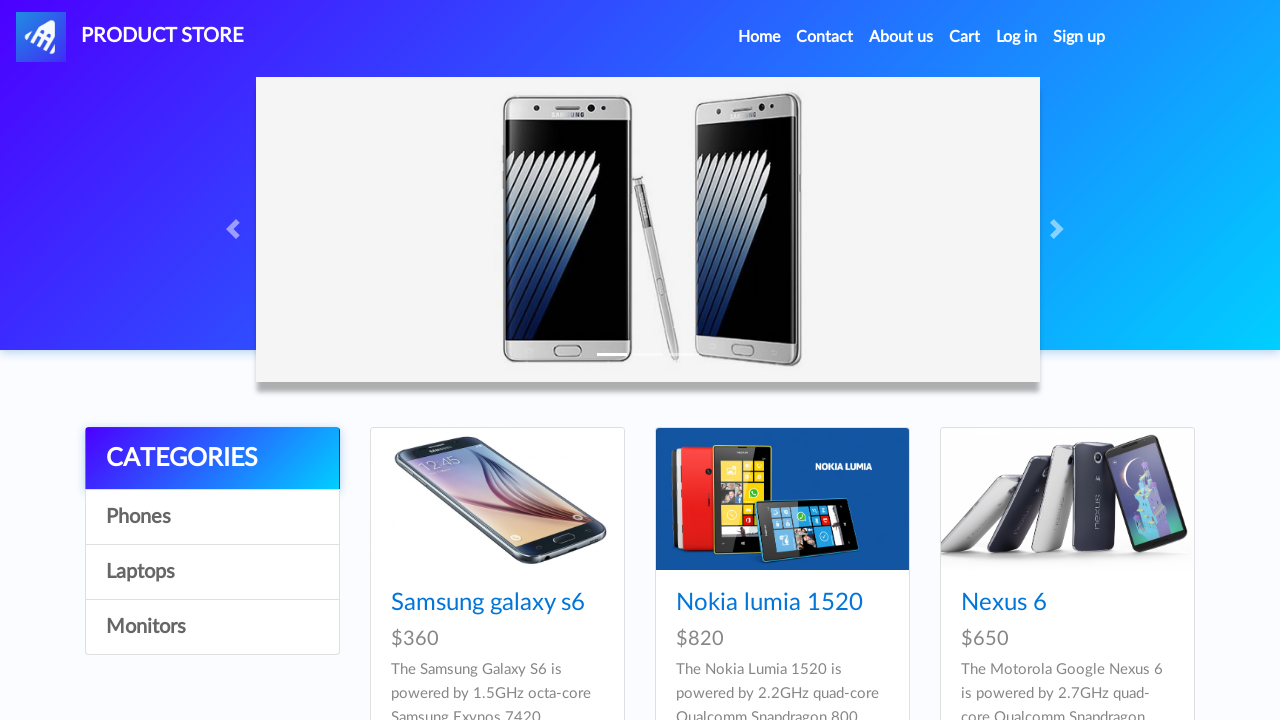

Clicked on the Cart link at (965, 37) on a:has-text('Cart')
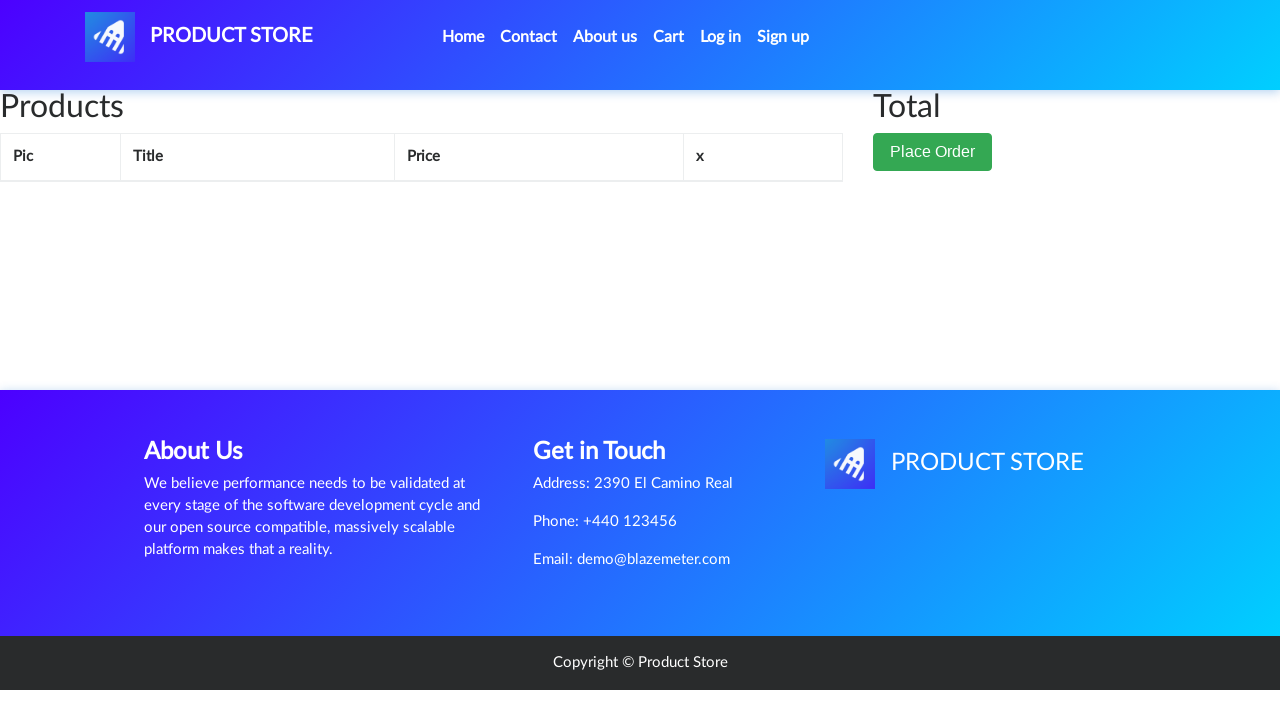

Verified navigation to cart page at https://www.demoblaze.com/cart.html
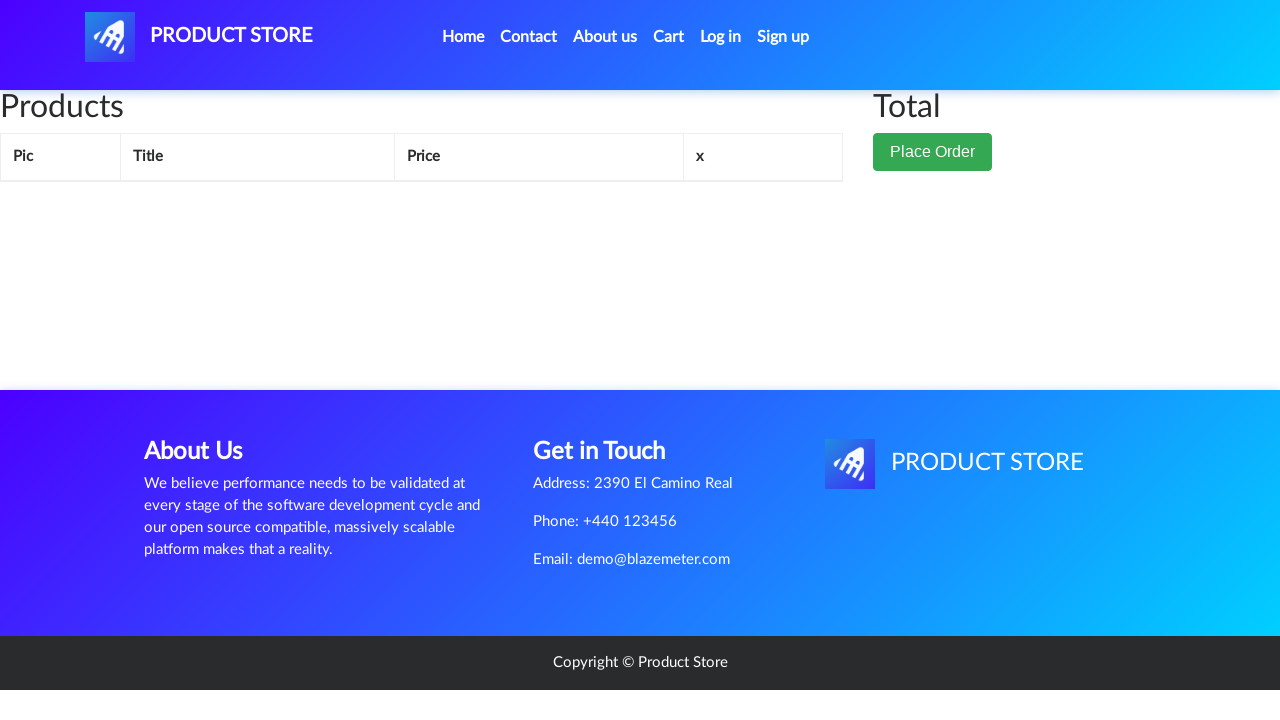

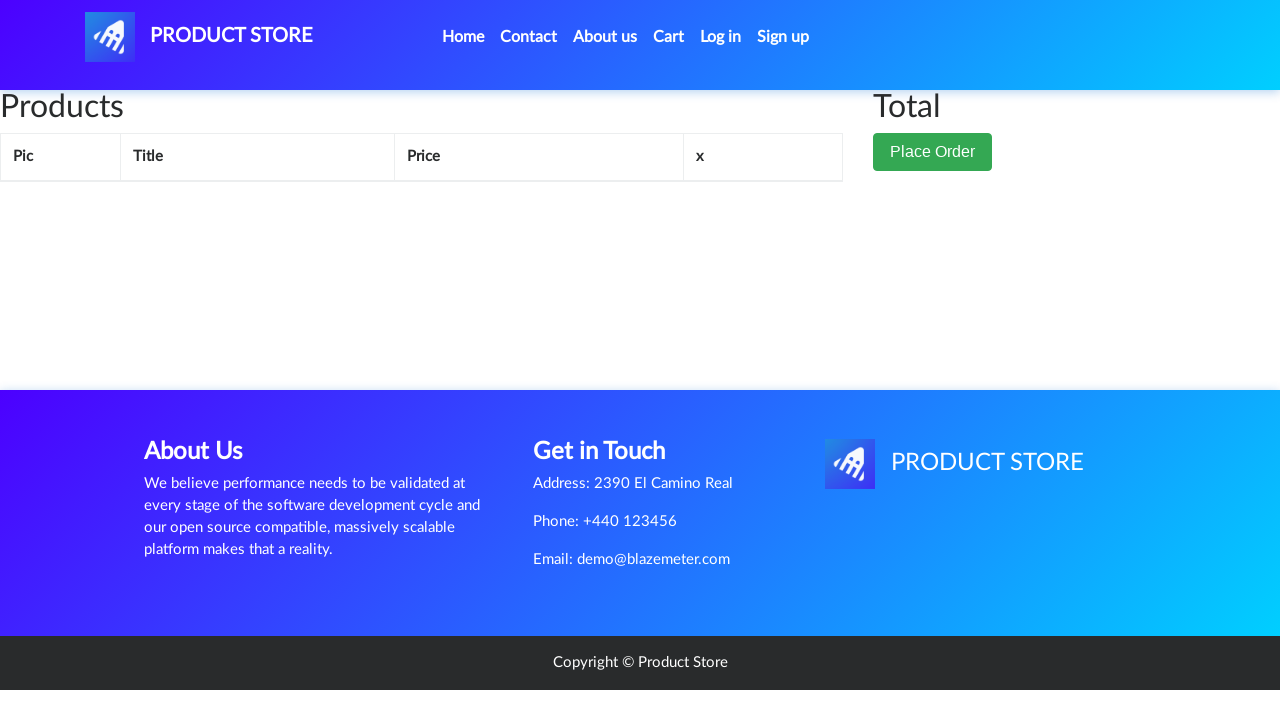